Tests mortgage calculator form by entering home value, interest rate, and selecting a start month from a dropdown

Starting URL: https://www.mortgagecalculator.org

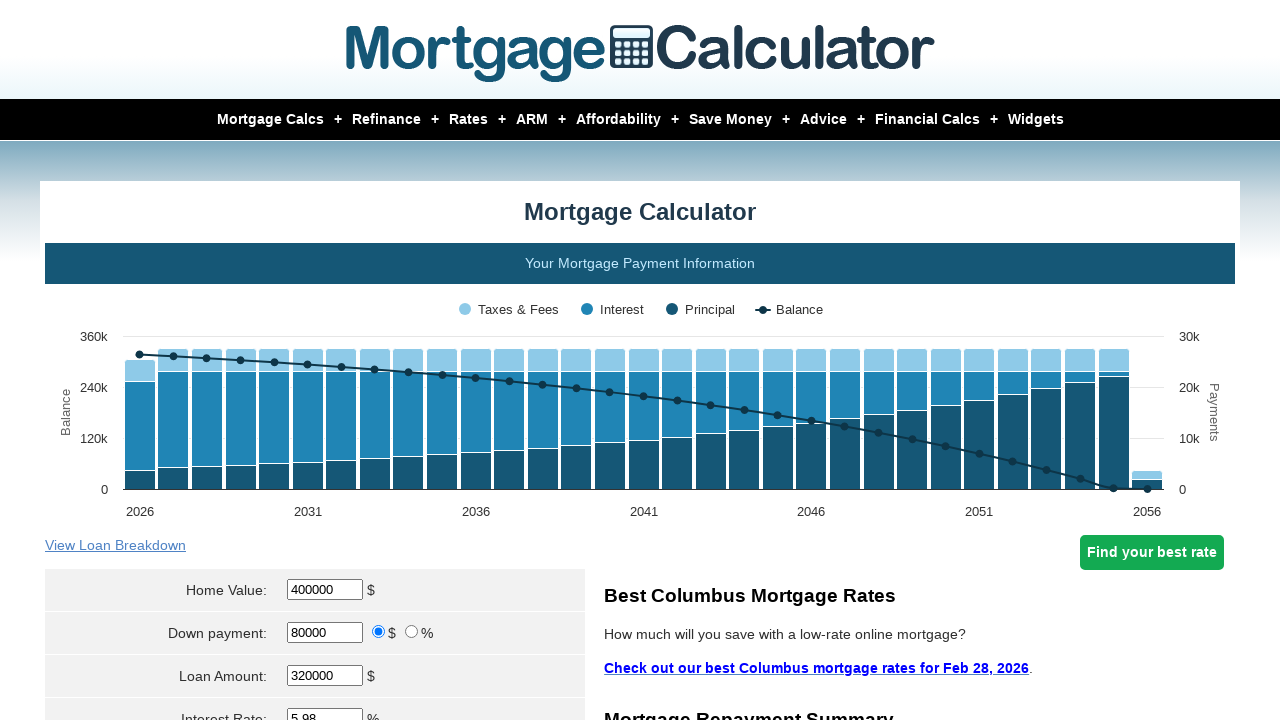

Cleared home value input field on input[name='param[homevalue]']
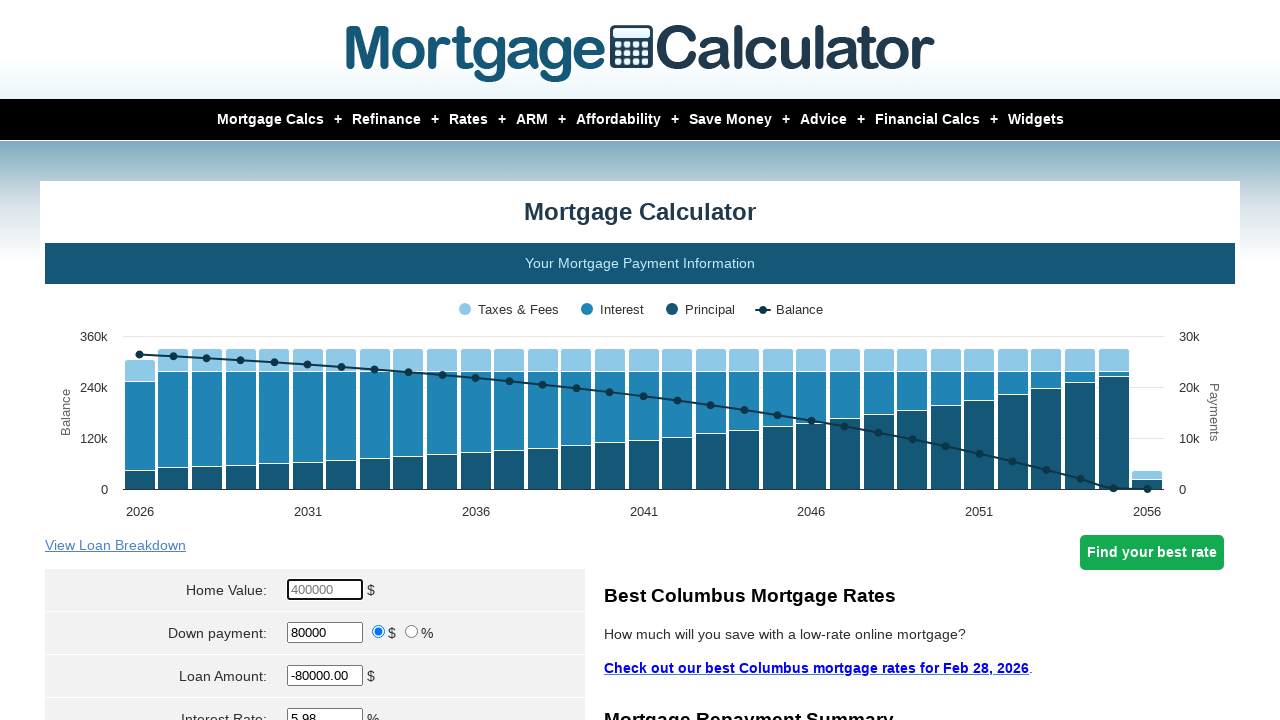

Entered home value of 350000 on input[name='param[homevalue]']
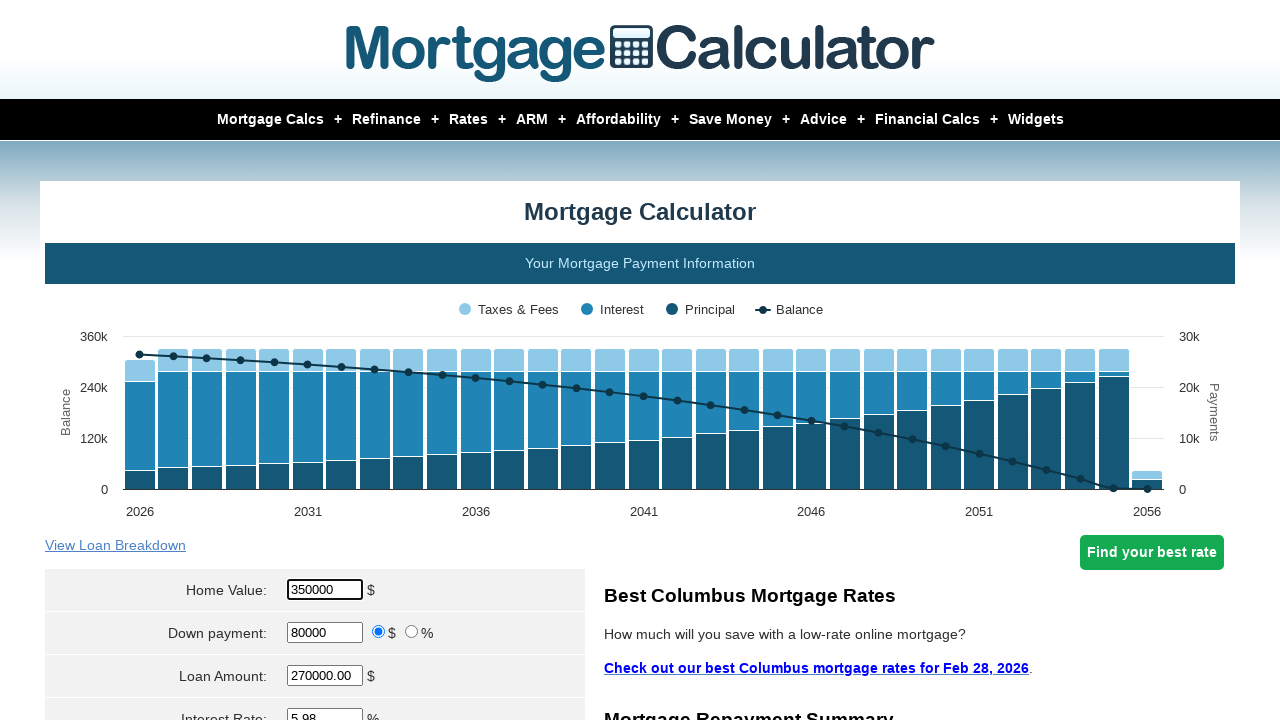

Cleared interest rate input field on input[name='param[interest_rate]']
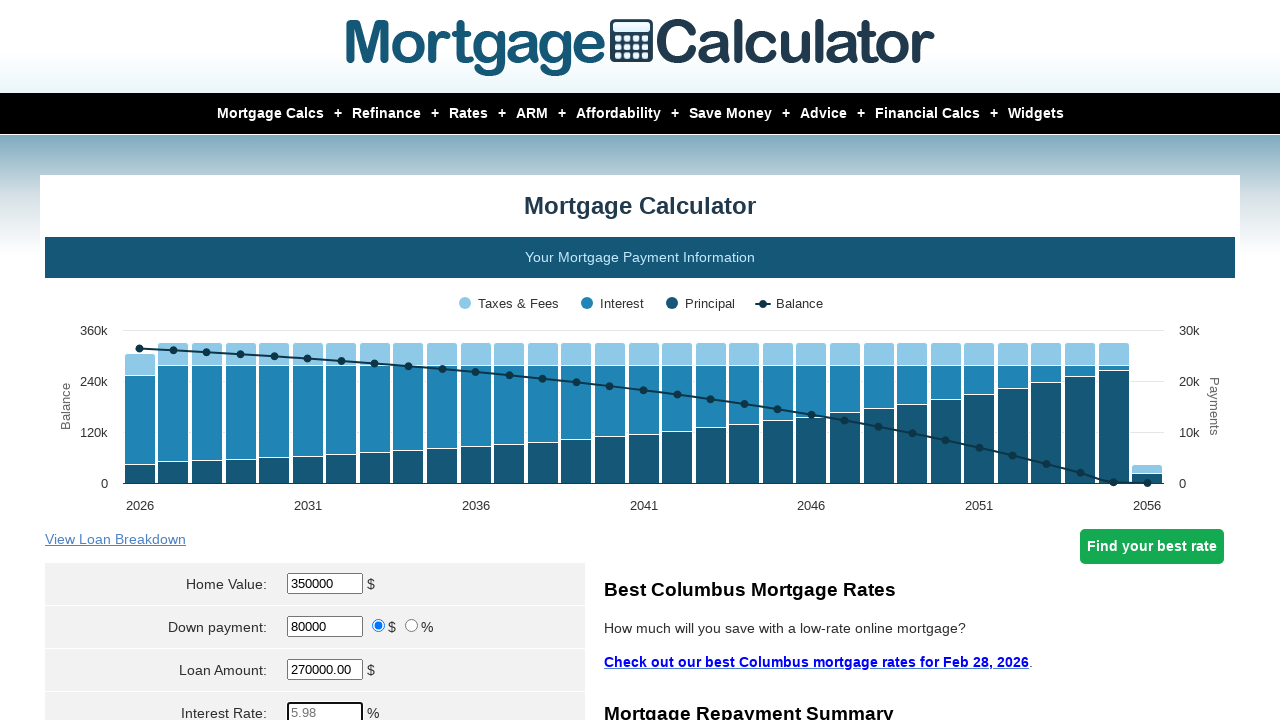

Entered interest rate of 2.5% on input[name='param[interest_rate]']
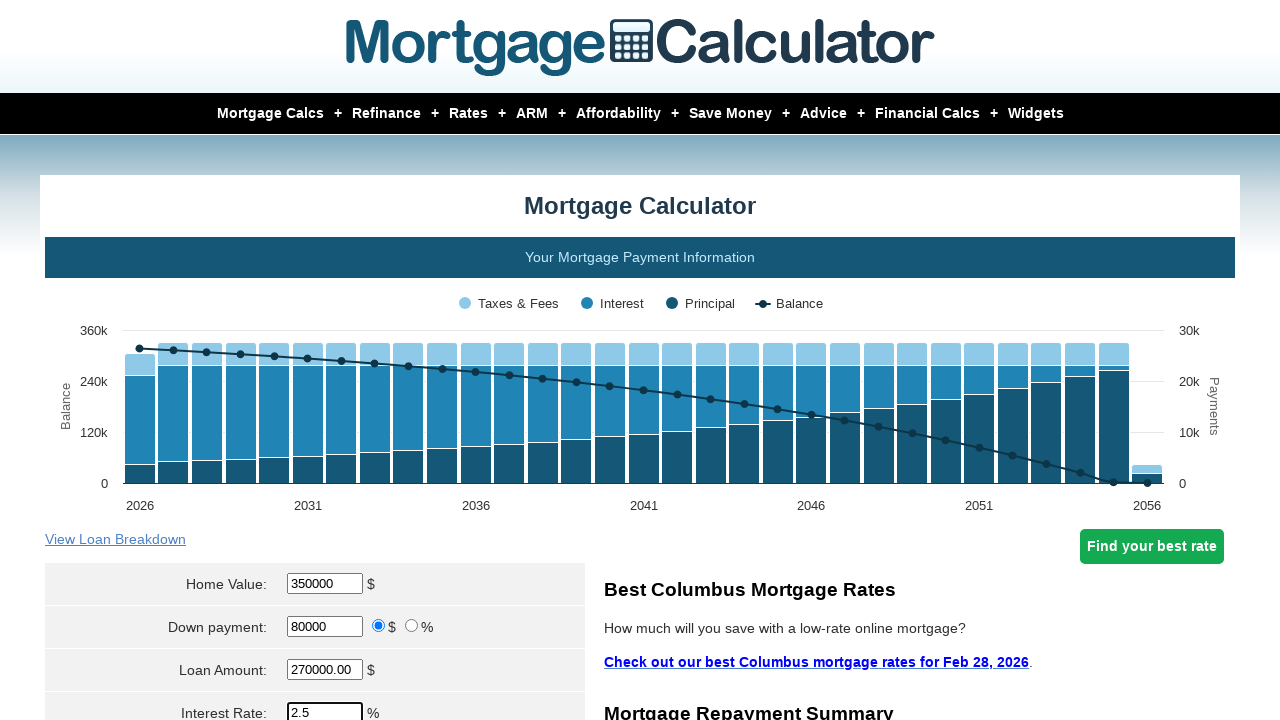

Selected April as start month from dropdown on select[name='param[start_month]']
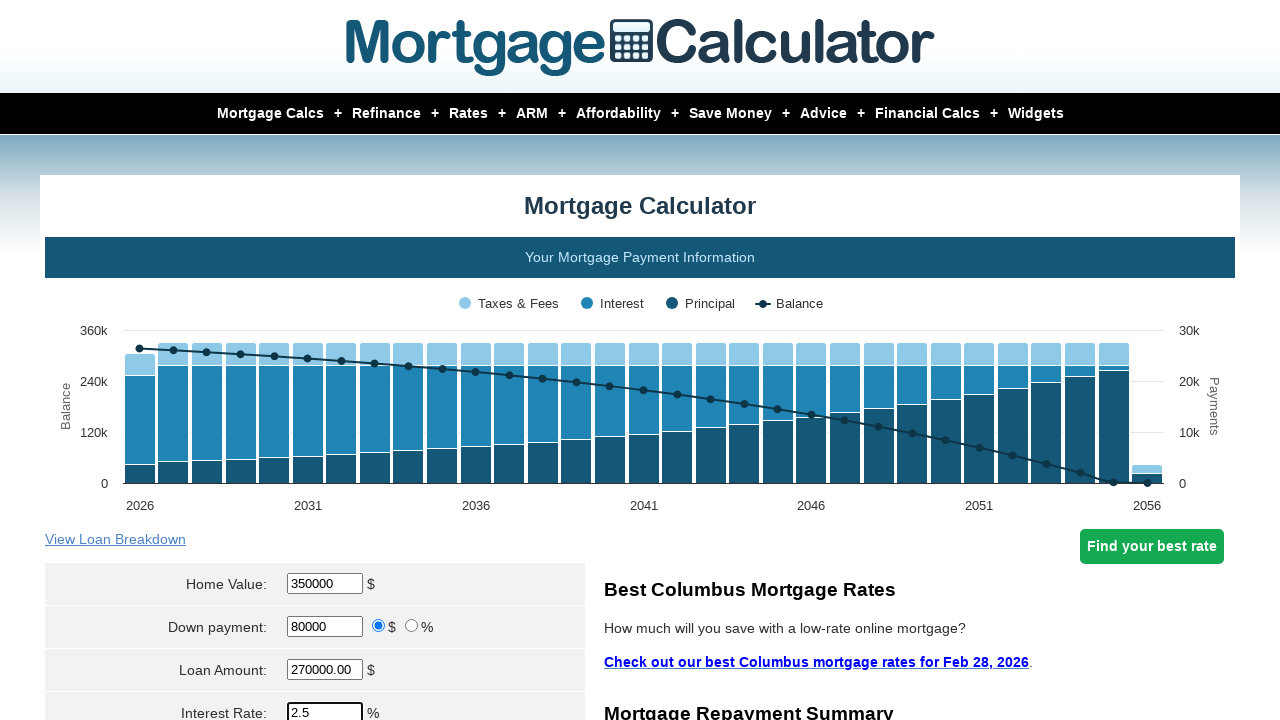

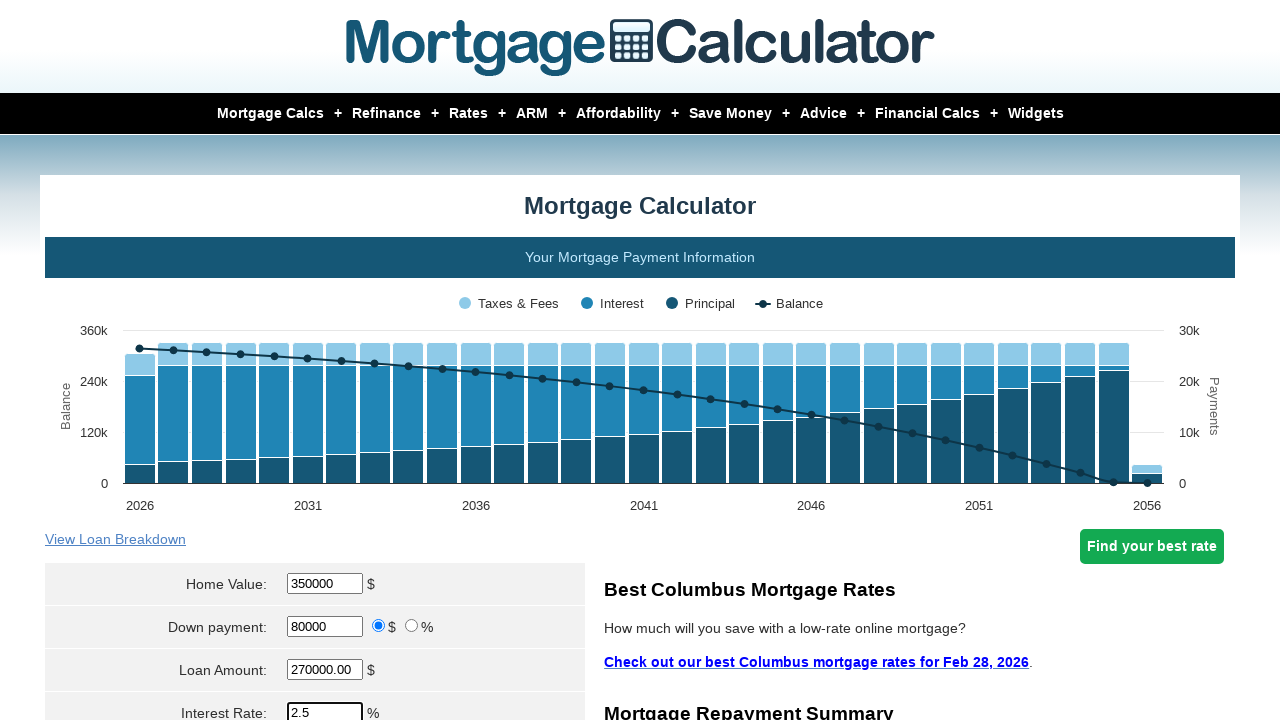